Tests the football statistics page by clicking on the "All matches" button and verifying that match data is displayed in the table

Starting URL: https://www.adamchoi.co.uk/overs/detailed

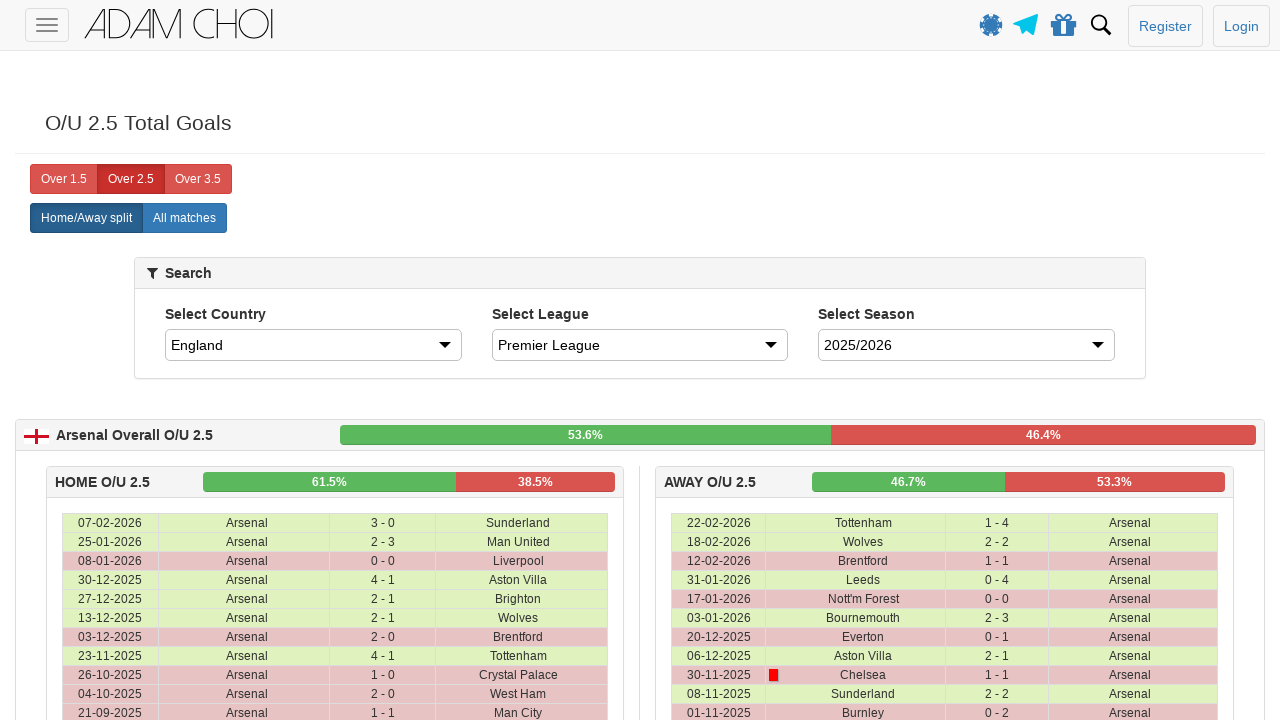

Clicked the 'All matches' button at (184, 218) on xpath=//label[@analytics-event="All matches"]
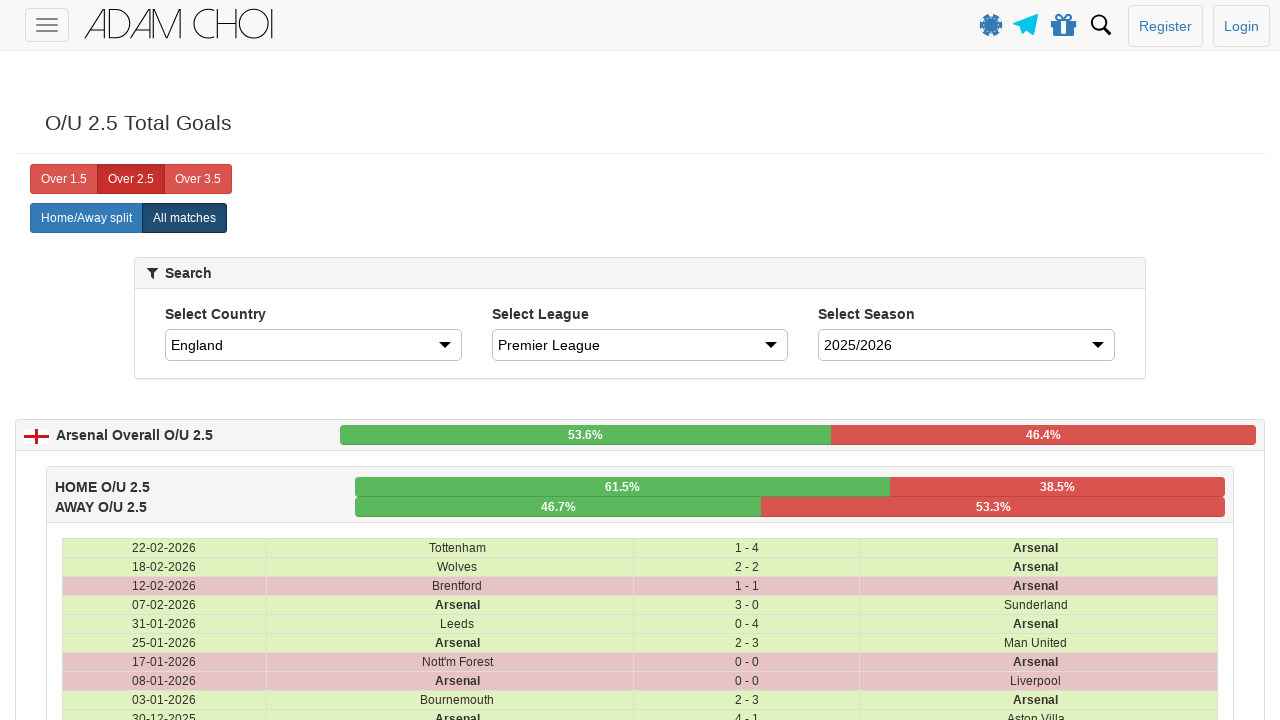

Match data table rows loaded successfully
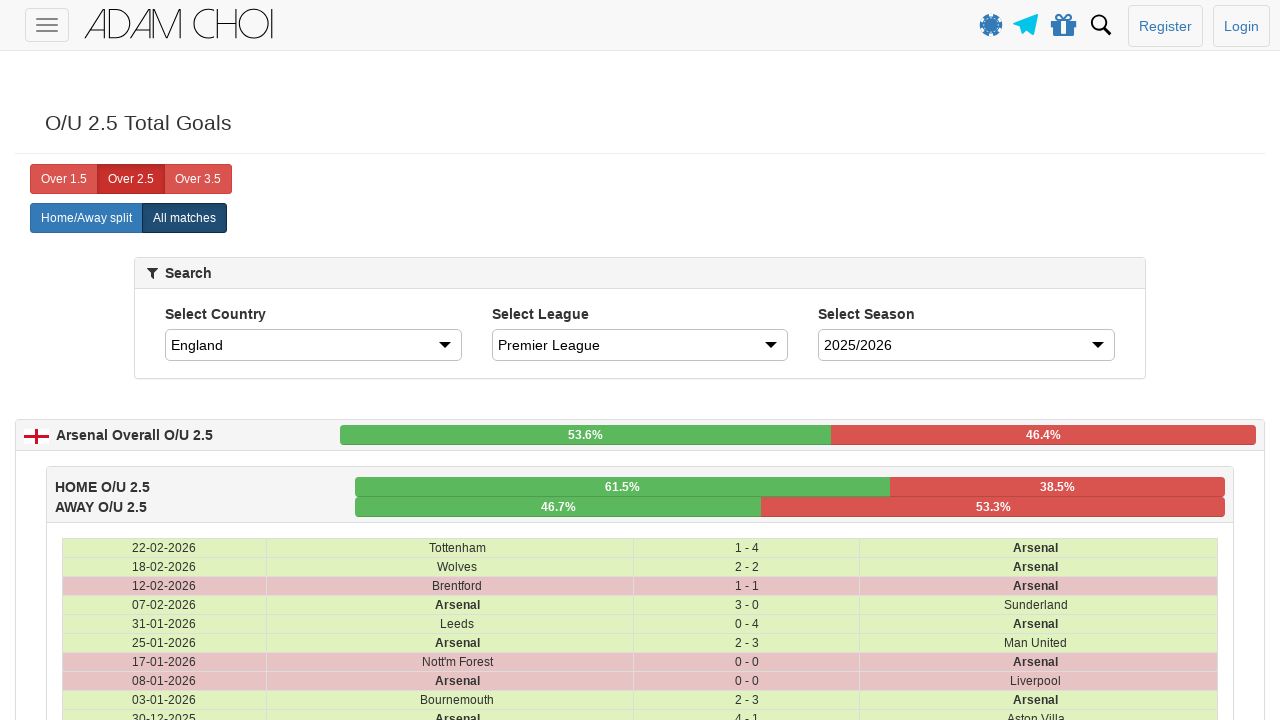

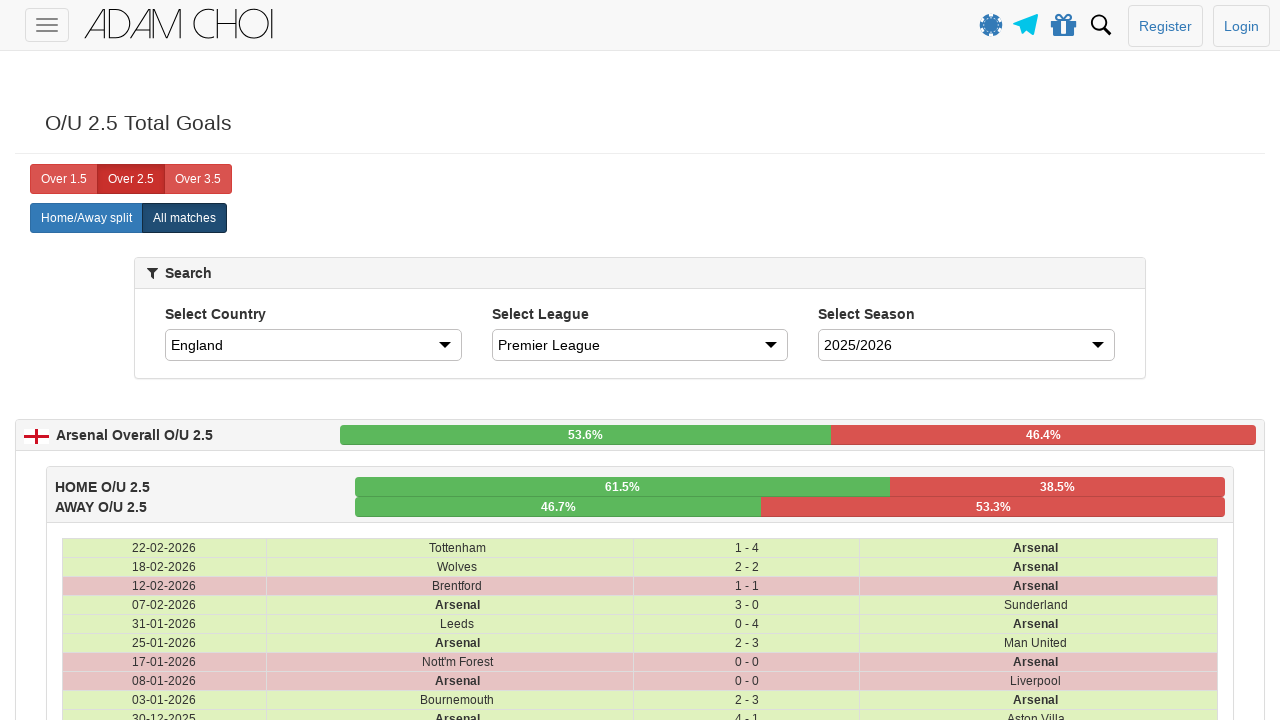